Tests Selenium's relative locator functionality by filling form fields using positional relationships between elements

Starting URL: https://demoqa.com/automation-practice-form

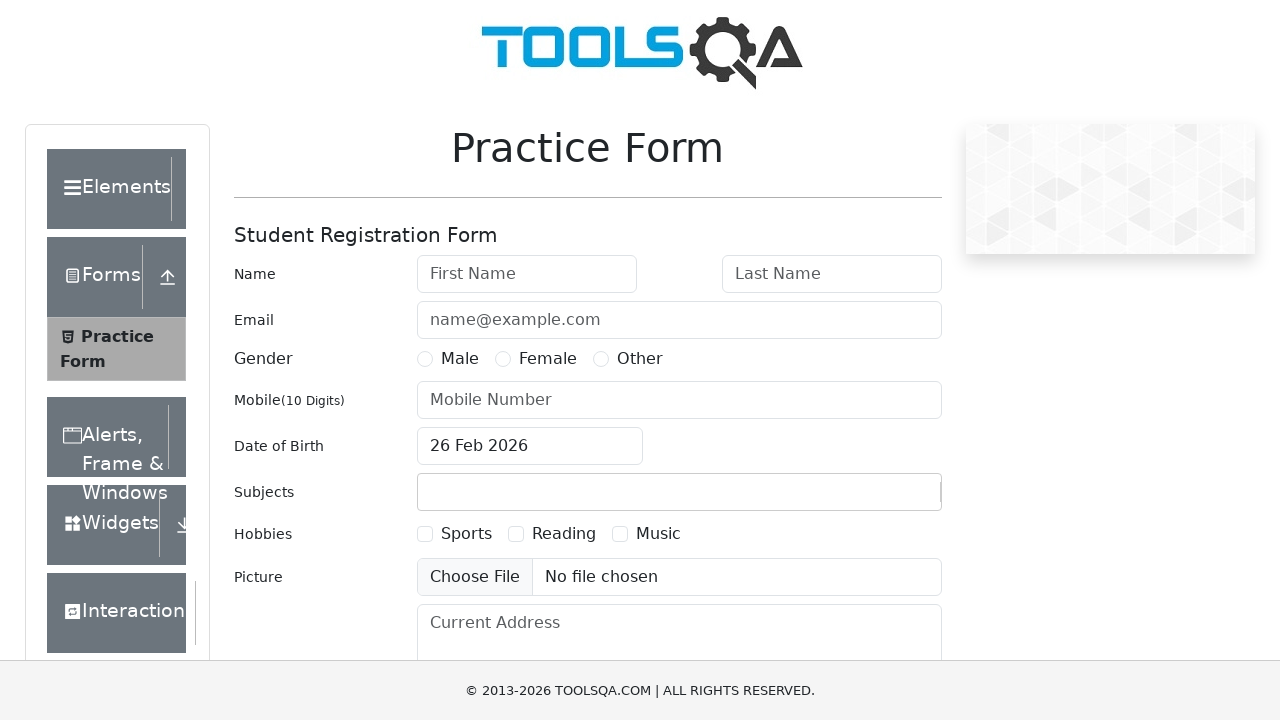

Filled first name field with 'estoy a la izquierda de lastName' on #firstName
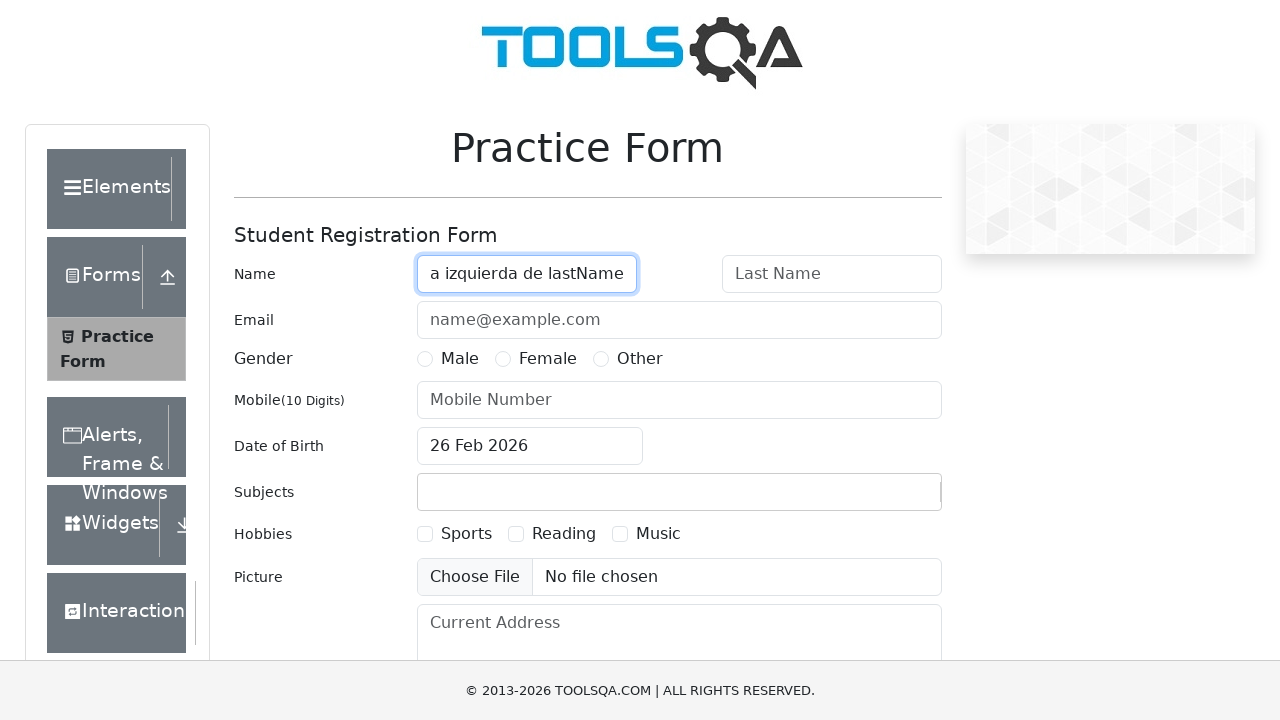

Filled last name field with 'estoy a la derecha de firstName' on #lastName
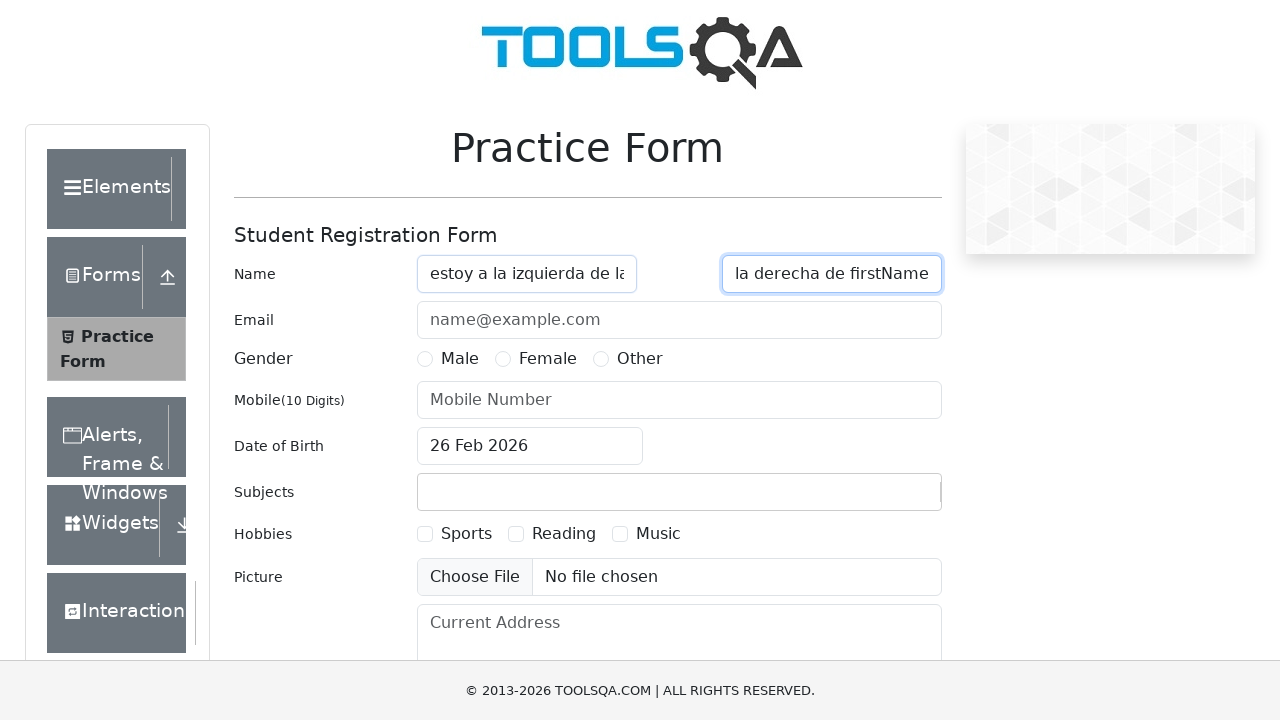

Filled email field with 'estoy arriba de subjects' on #userEmail
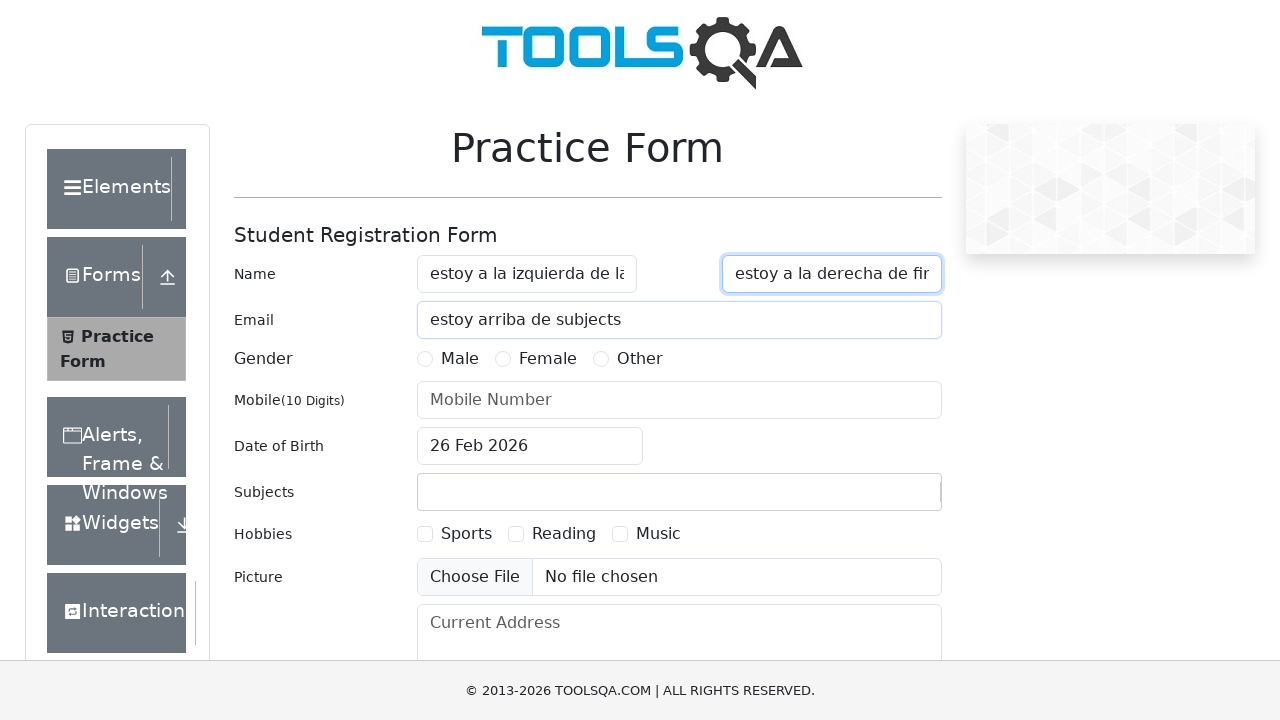

Filled subjects field with 'estoy abajo de email' on #subjectsInput
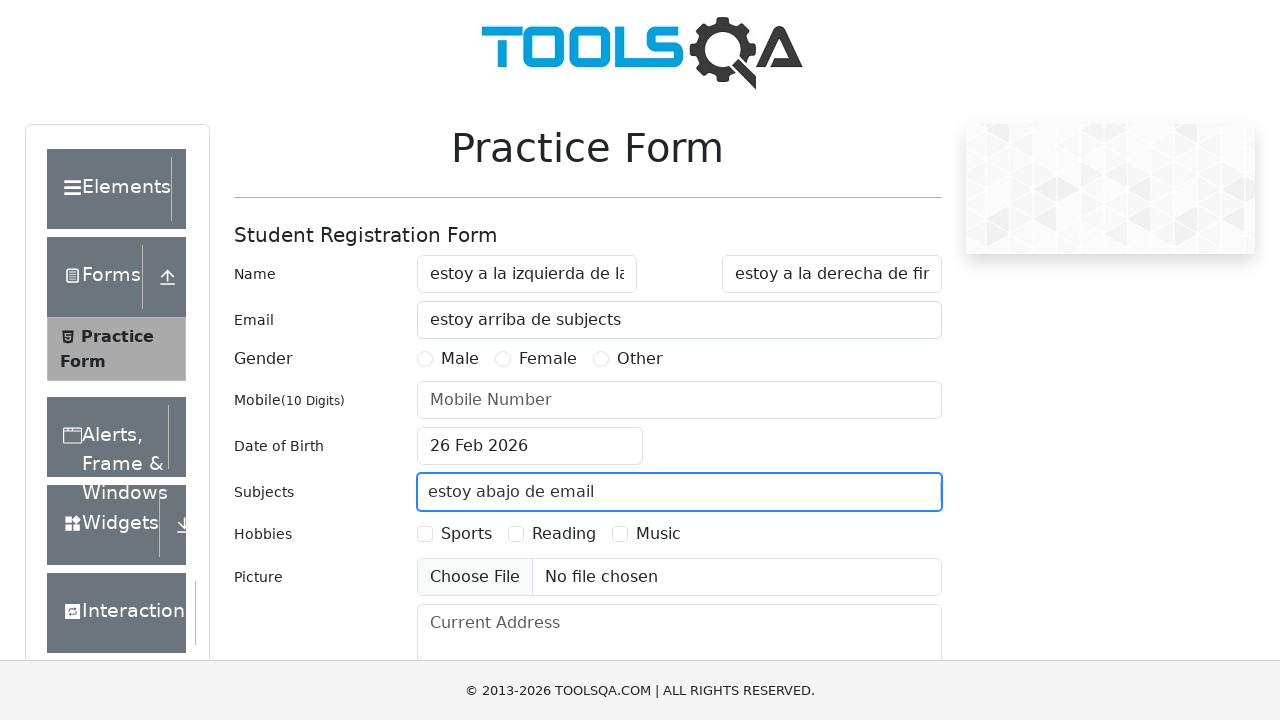

Retrieved userName label text: 'Name'
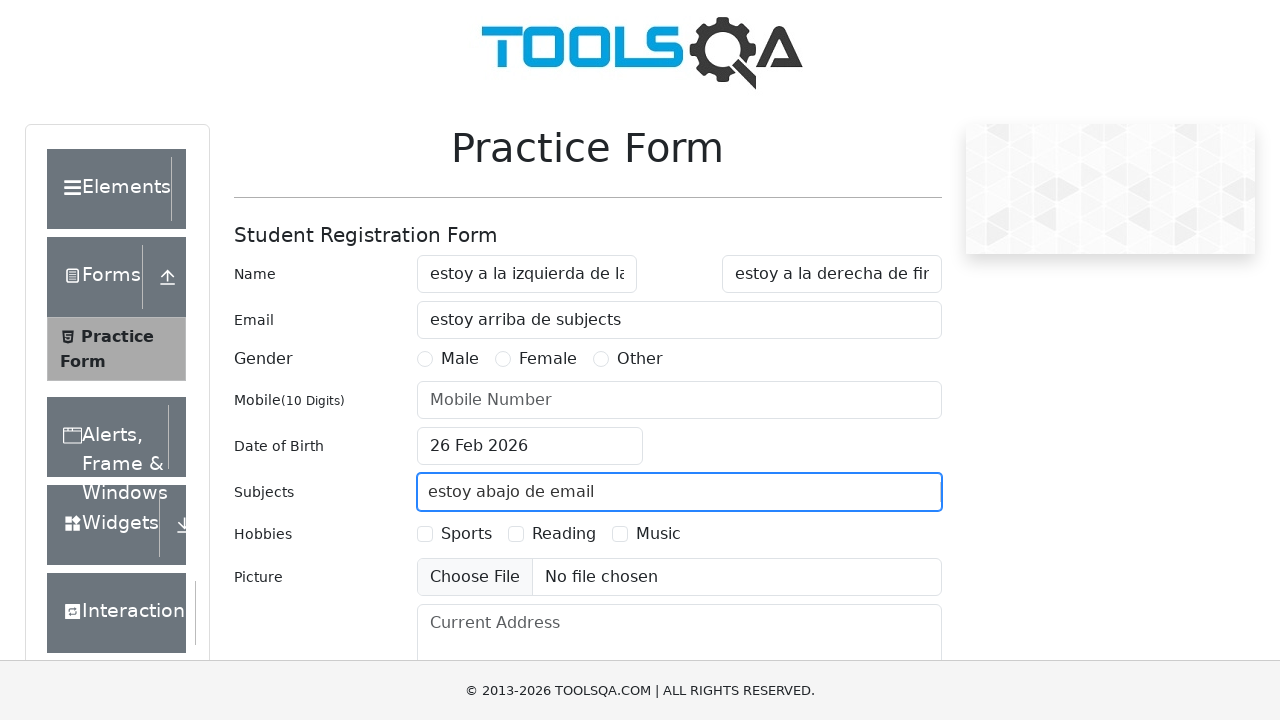

Retrieved userEmail label text: 'Email'
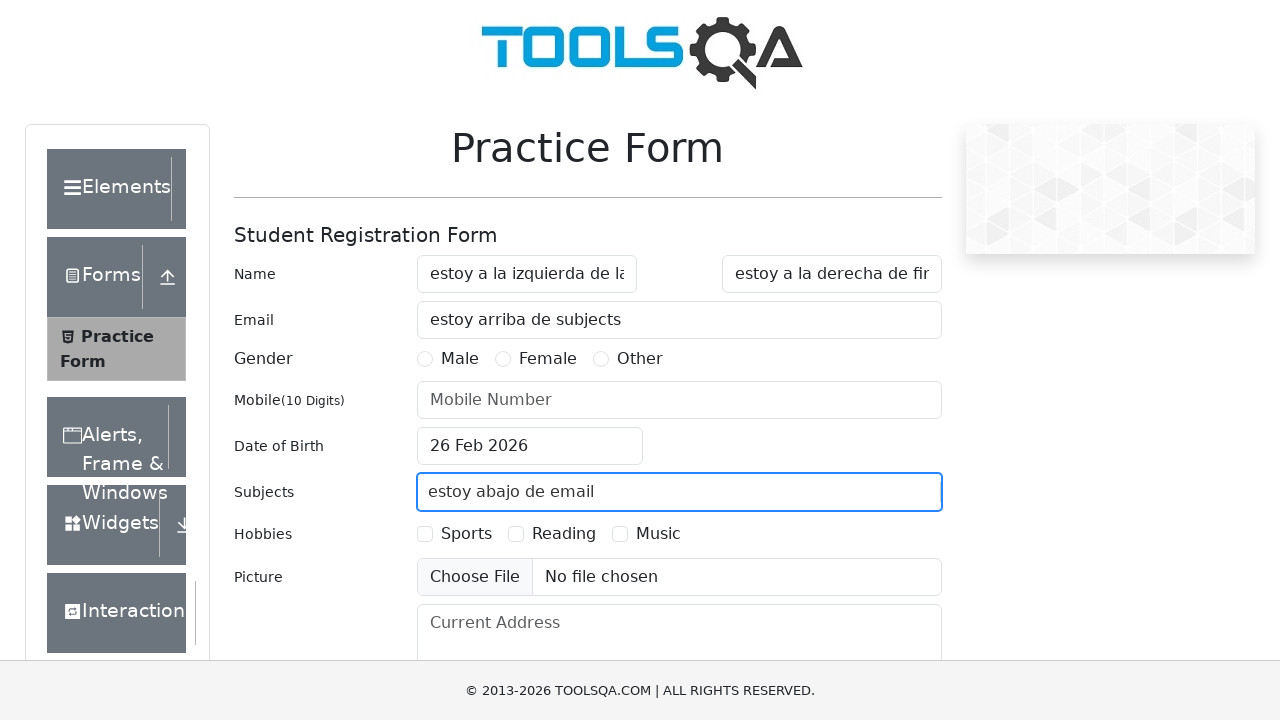

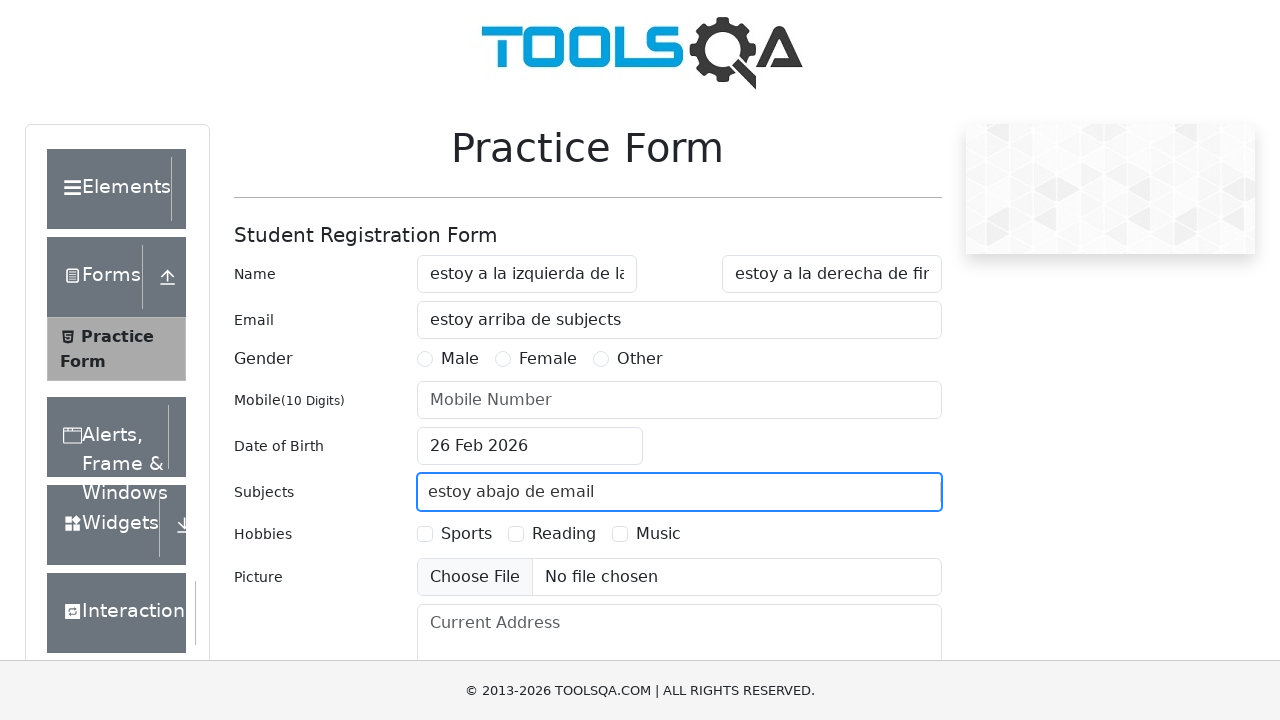